Tests AJAX functionality by clicking a button and waiting for an asynchronous response to display a success banner

Starting URL: http://uitestingplayground.com/ajax

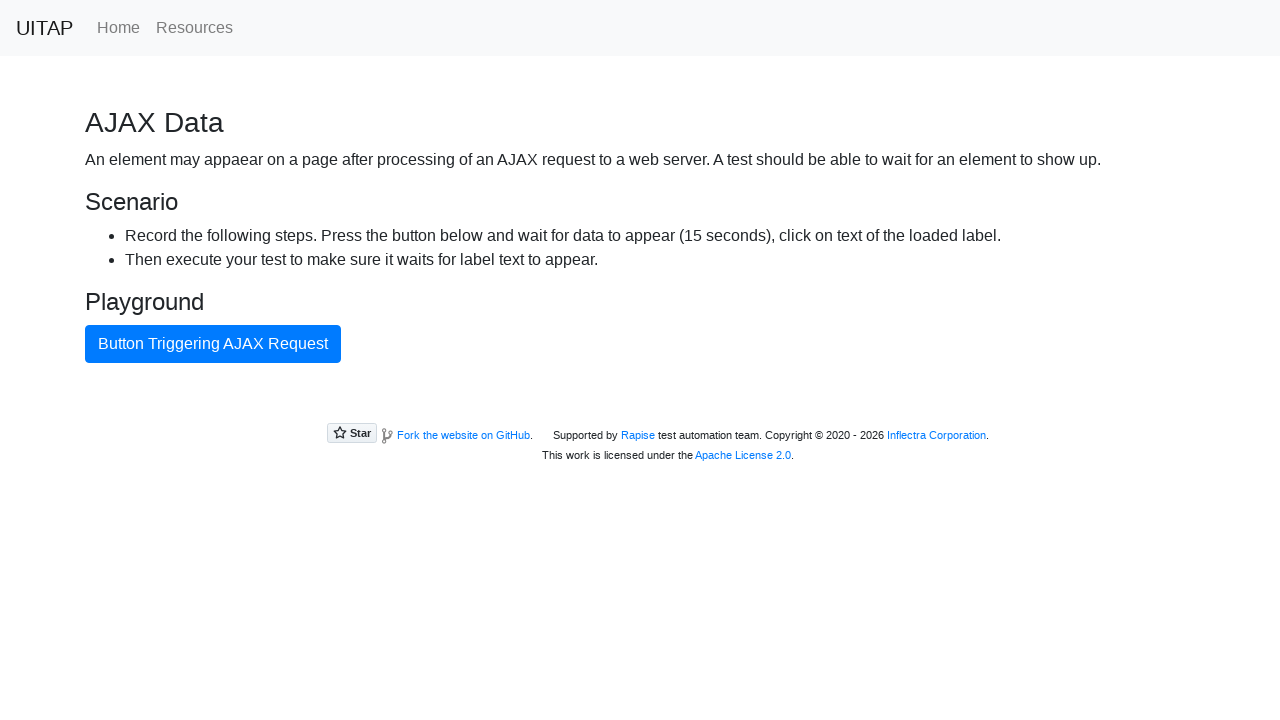

AJAX button element is present on the page
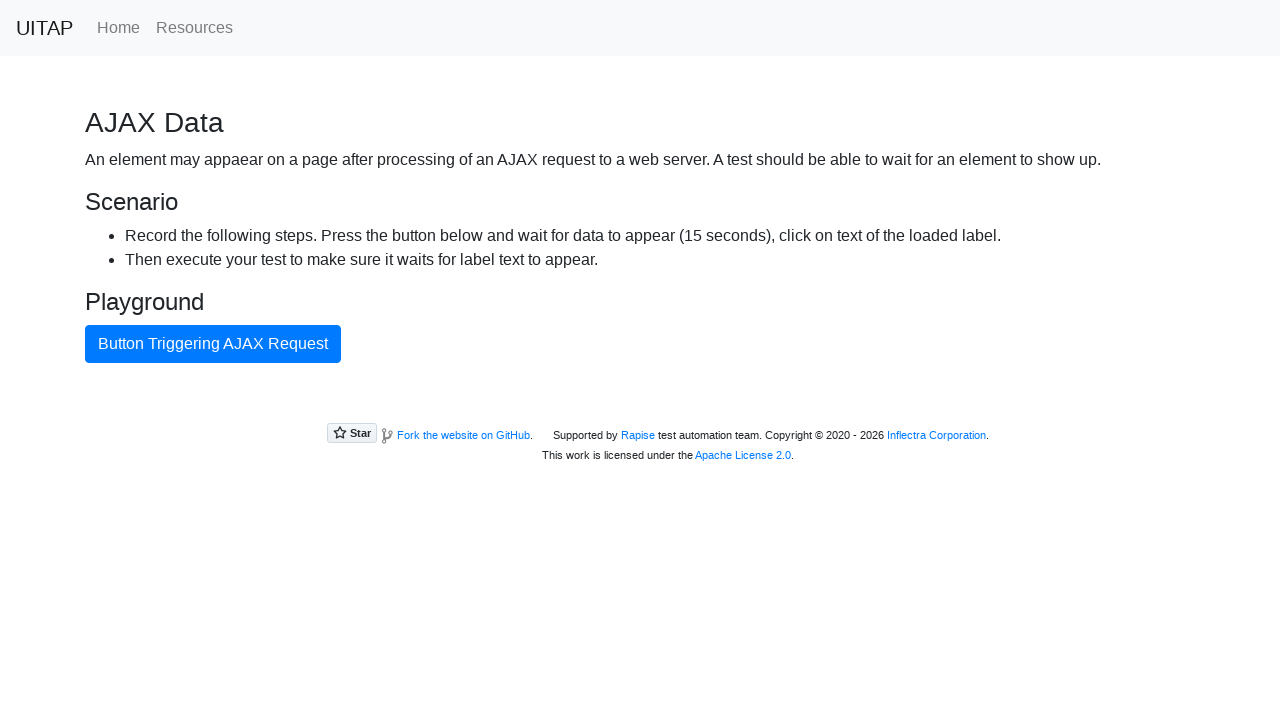

Clicked the blue AJAX button to trigger asynchronous request at (213, 344) on #ajaxButton
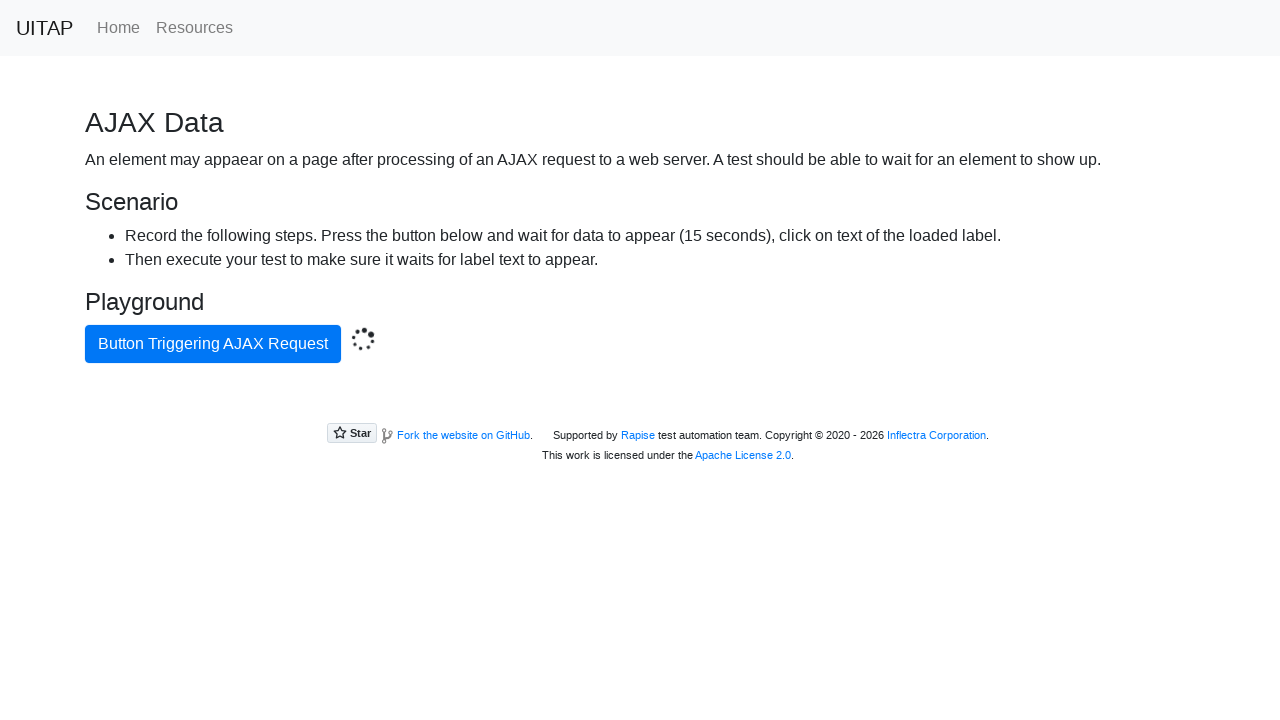

Green success banner appeared after AJAX response completed
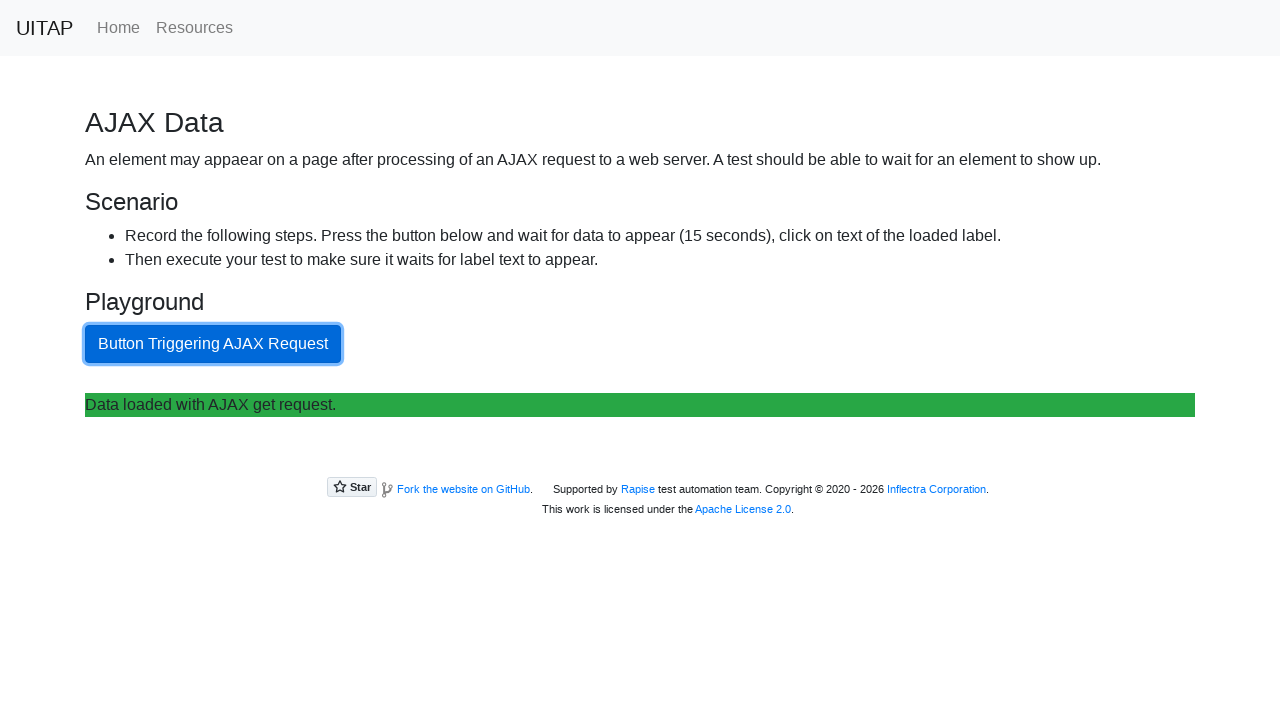

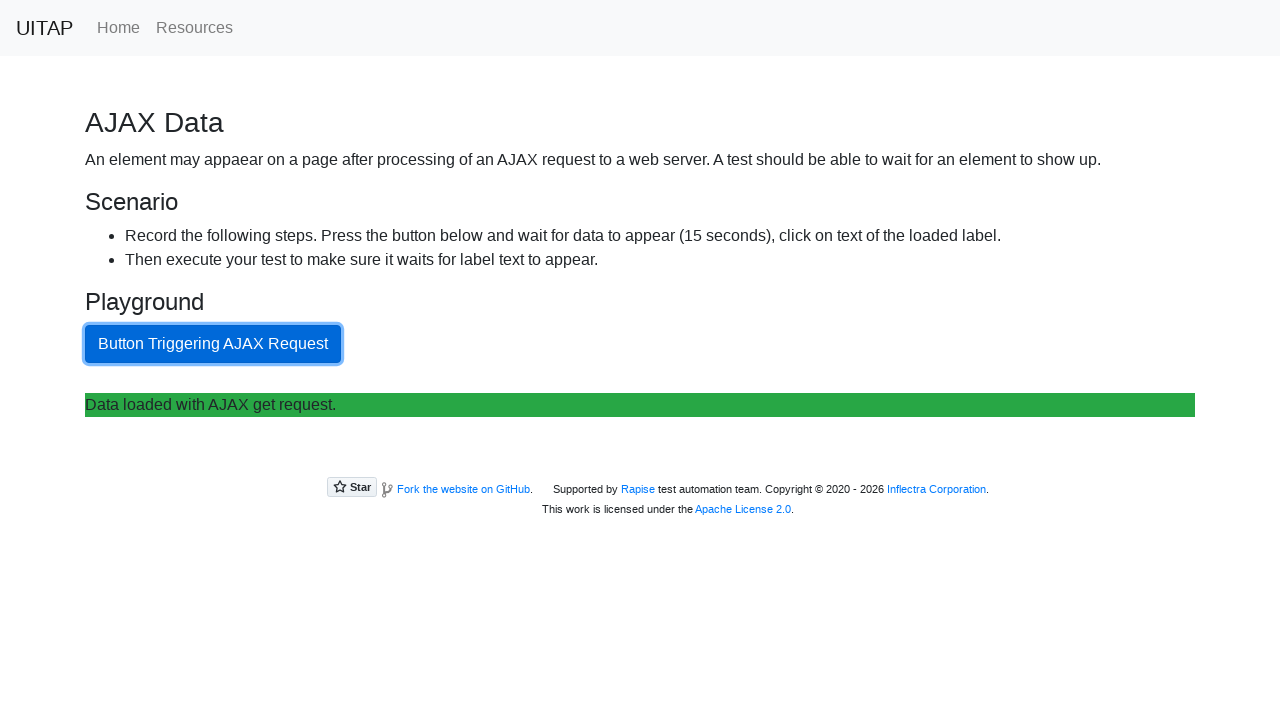